Verifies that the main page title contains 'ChromeDriver'

Starting URL: https://chromedriver.chromium.org/

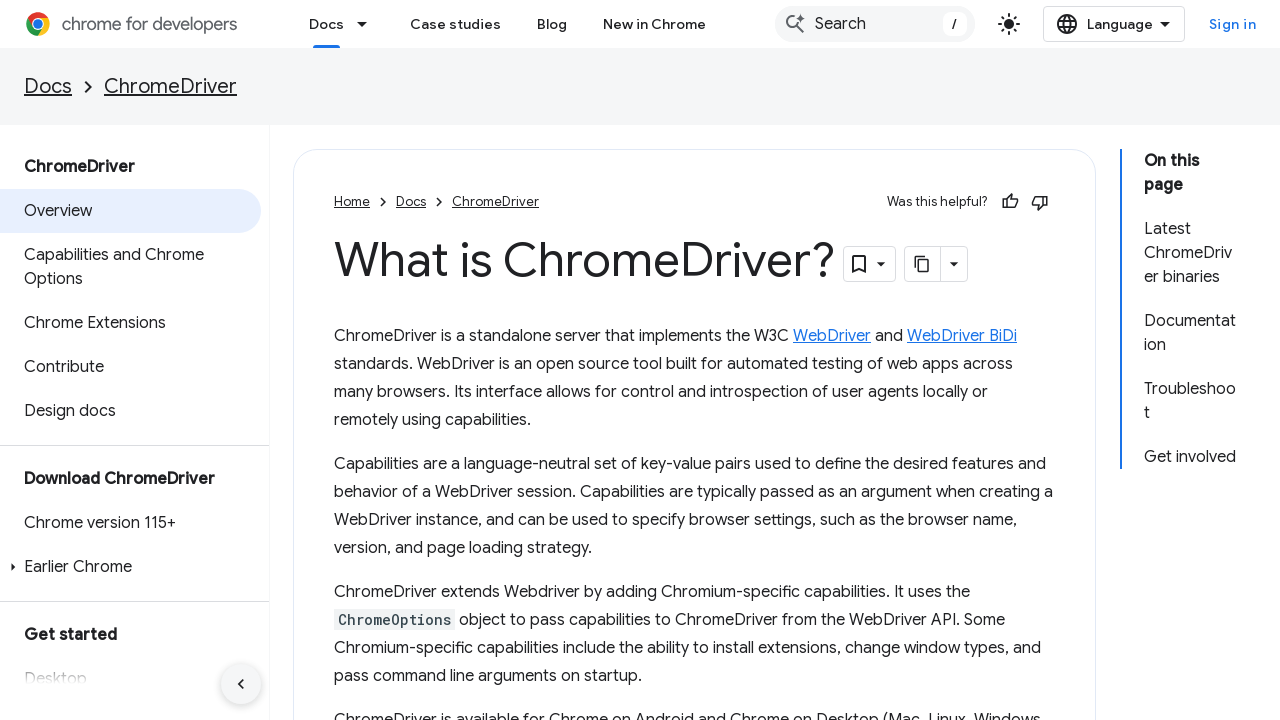

Navigated to ChromeDriver main page
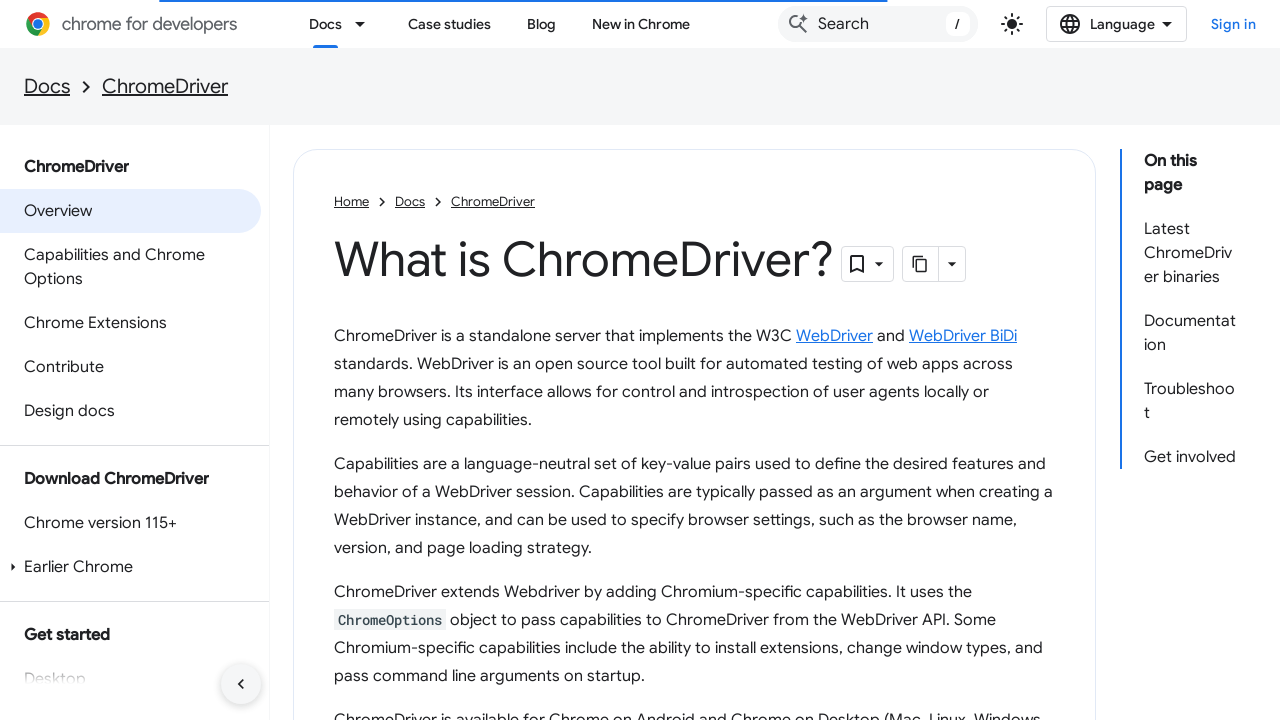

Verified main page title contains 'ChromeDriver'
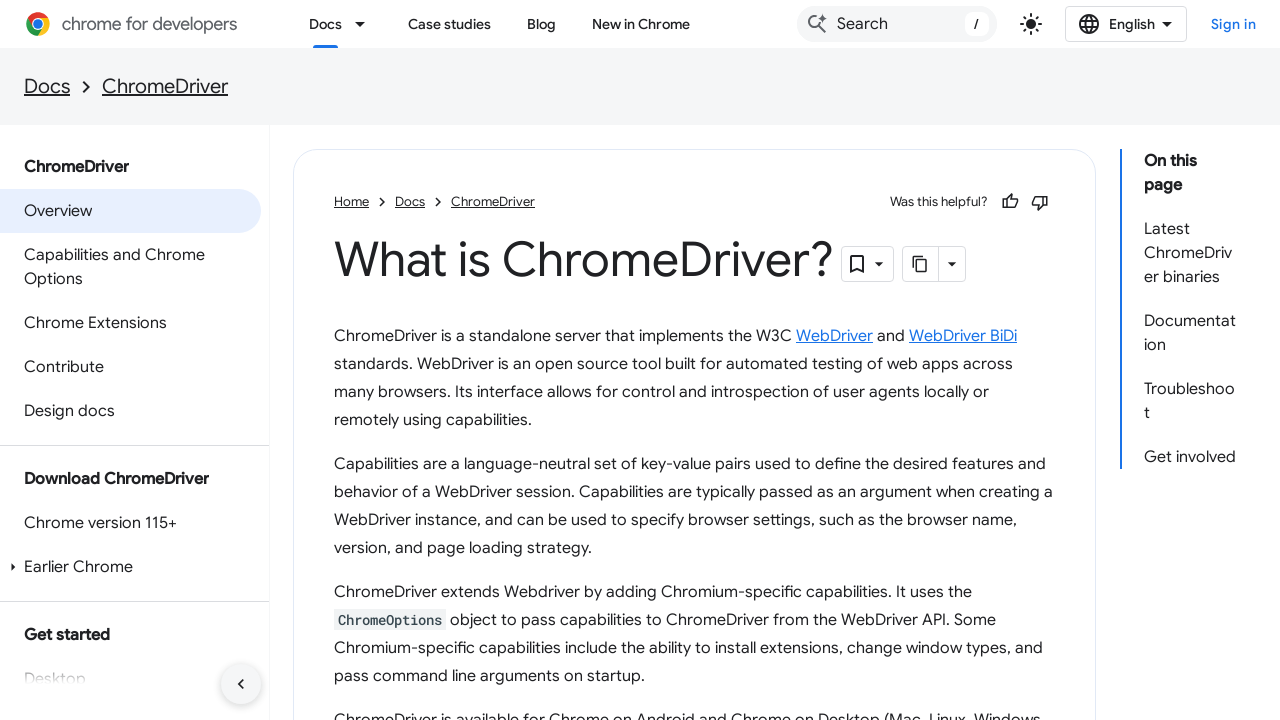

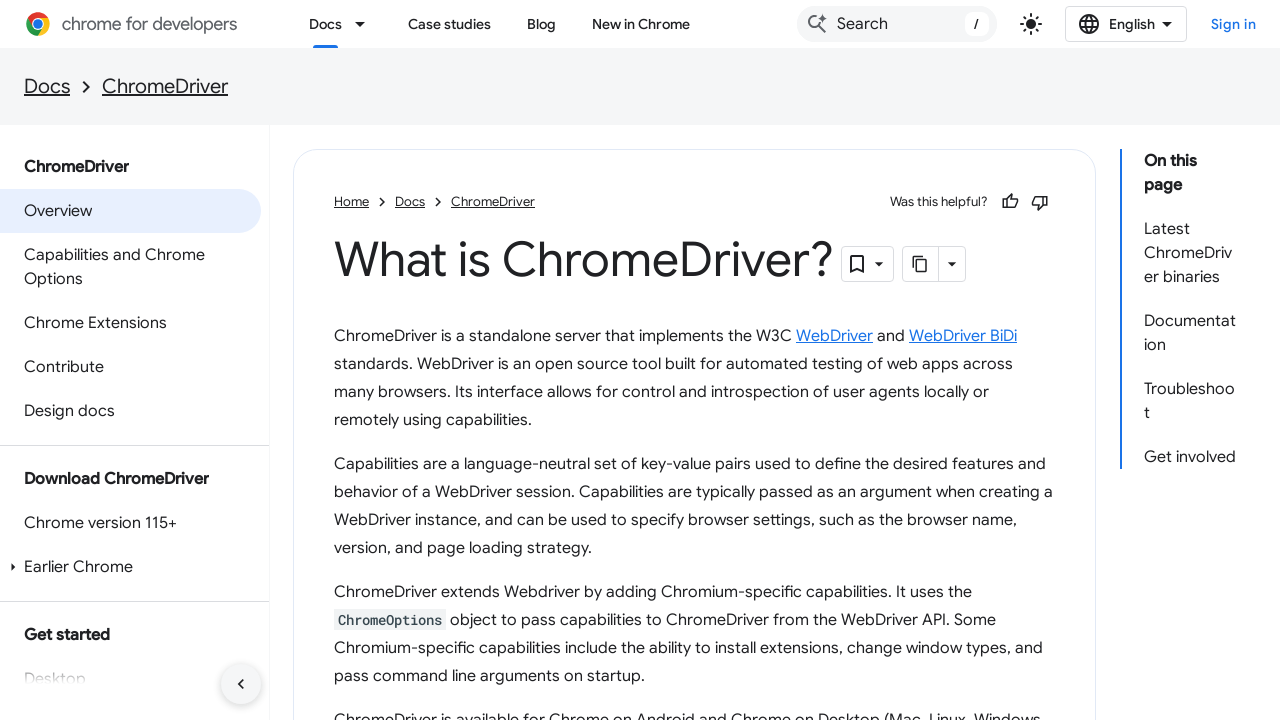